Tests mouse hover interaction on SpiceJet website by hovering over the Add-ons menu and clicking on Visa Services option

Starting URL: https://www.spicejet.com/

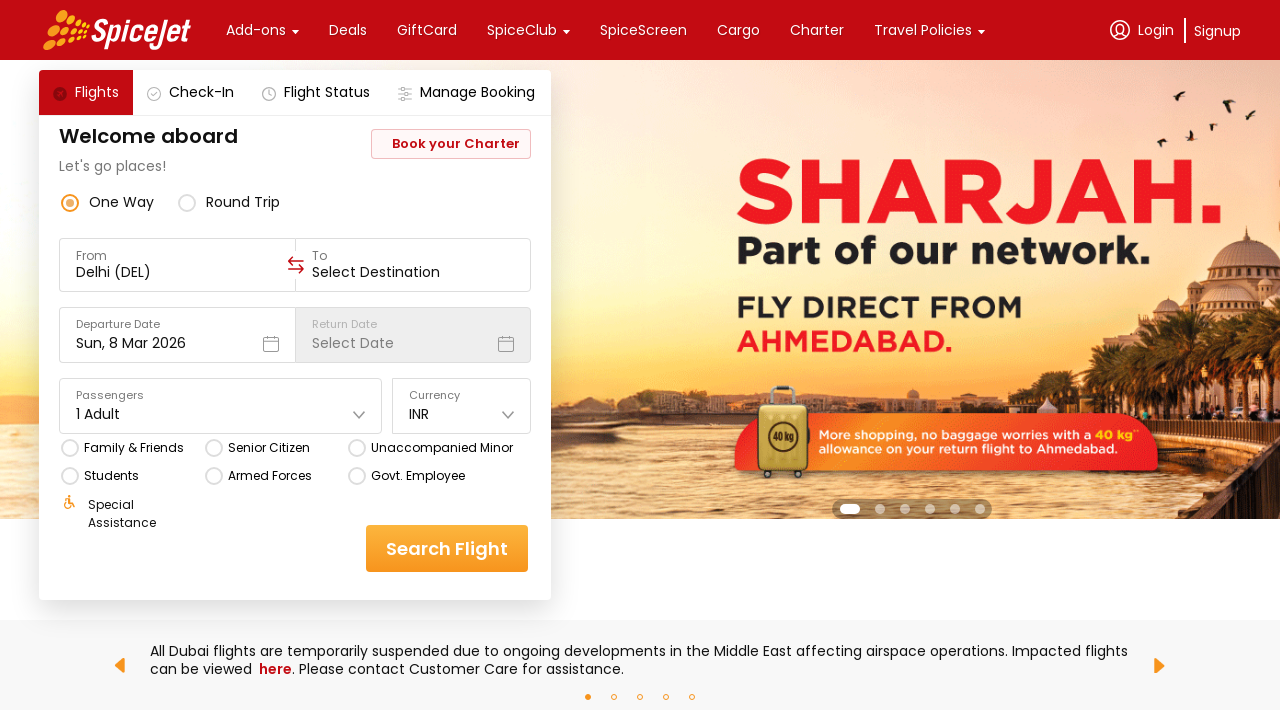

Add-ons menu became visible
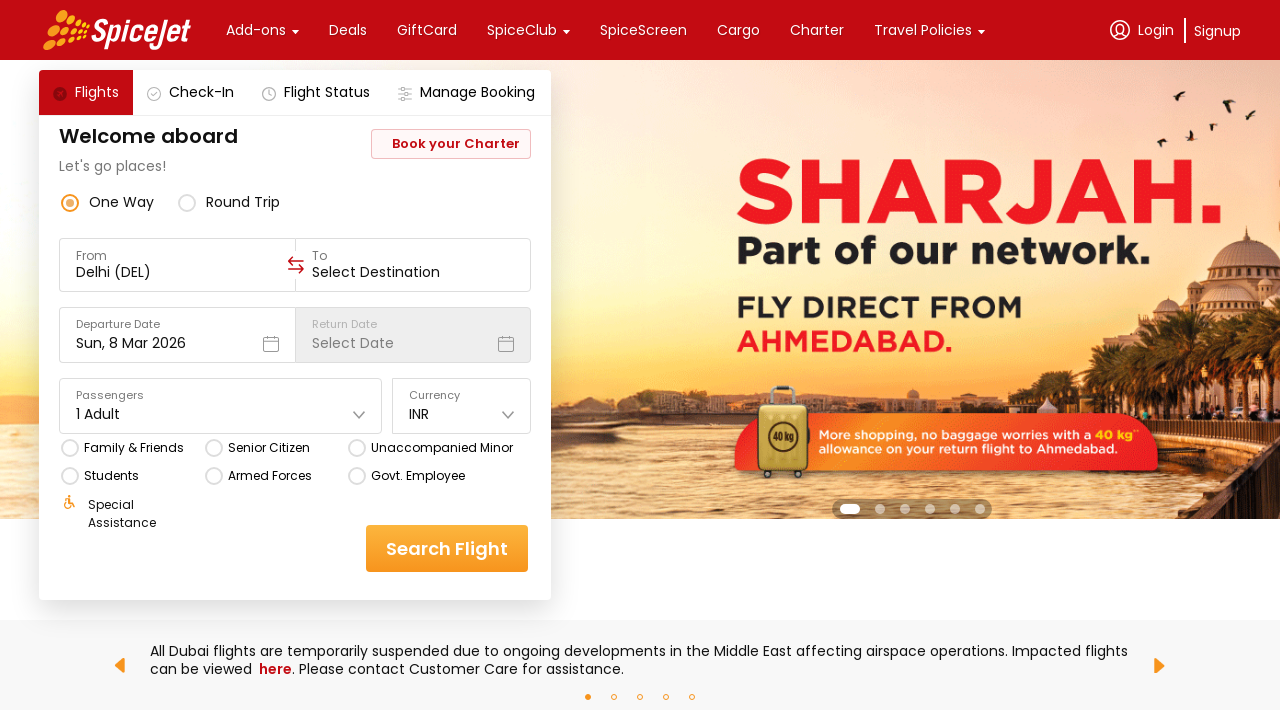

Hovered over Add-ons menu at (256, 30) on xpath=//div[contains(text(),'Add-ons')]
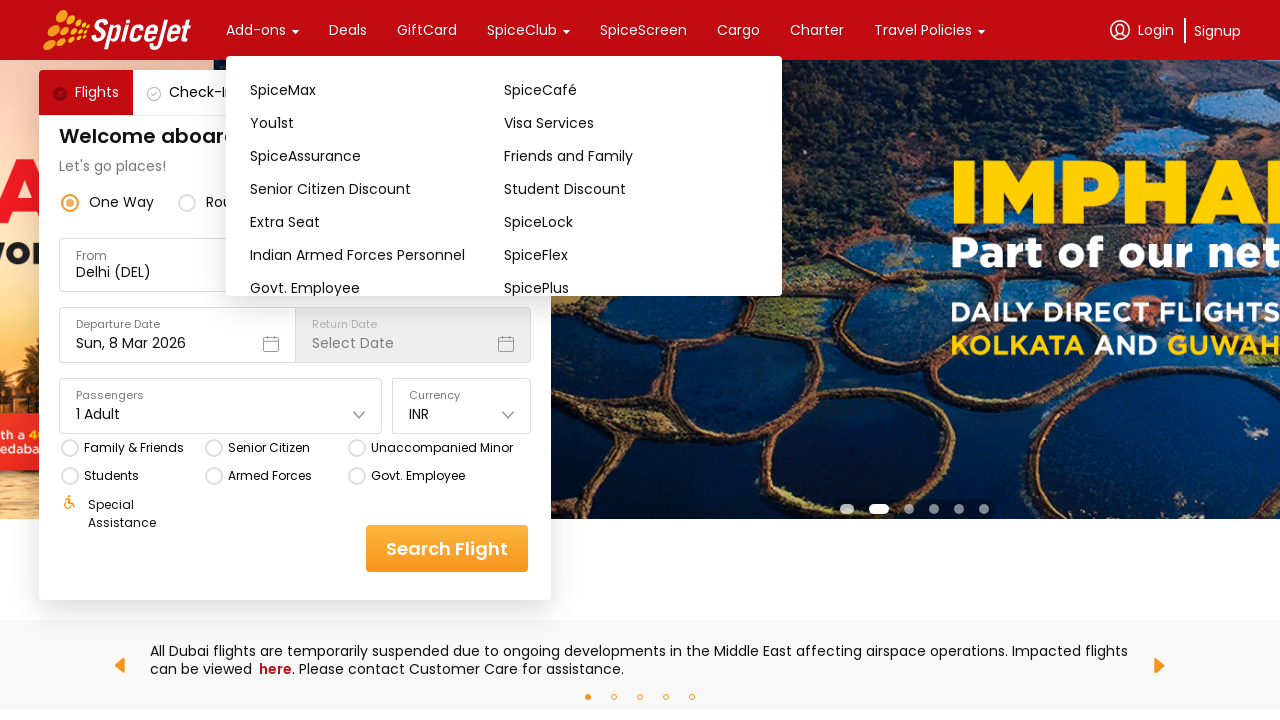

Clicked on Visa Services option at (631, 123) on (//div[contains(text(),'Visa Services')])[1]
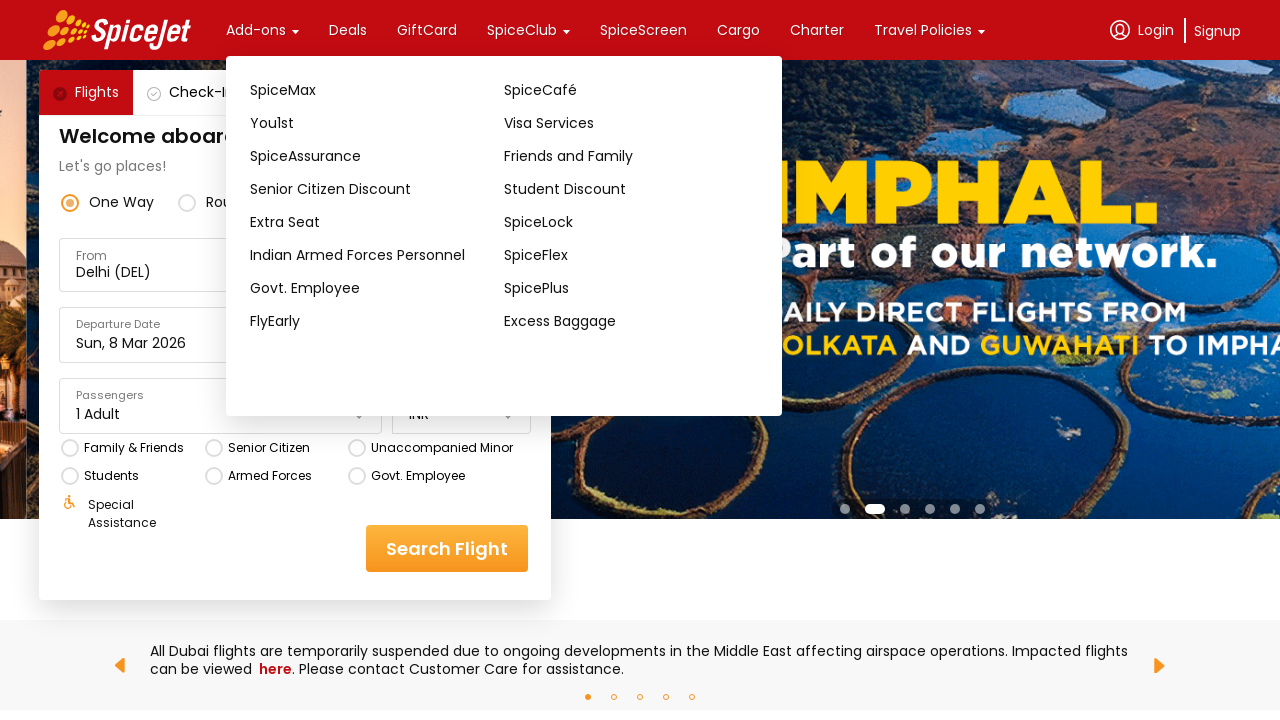

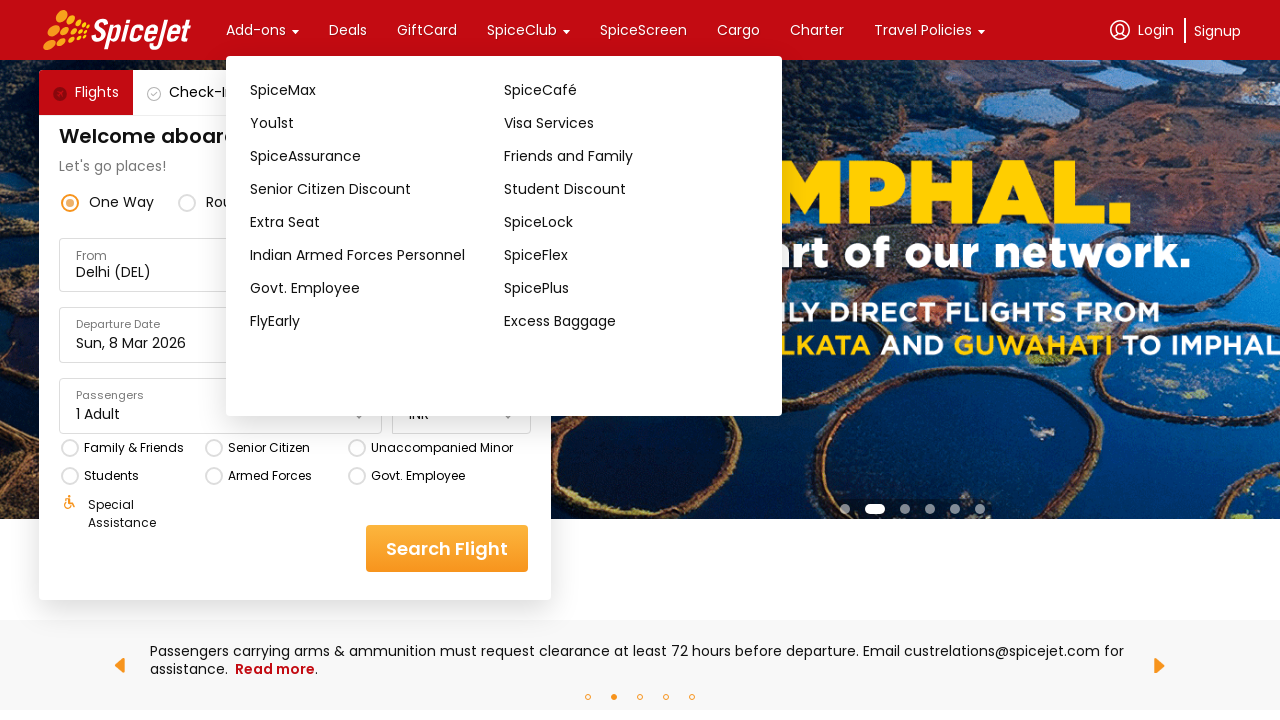